Tests JavaScript alert handling by clicking a button that triggers an alert and then accepting the alert dialog

Starting URL: https://the-internet.herokuapp.com/javascript_alerts

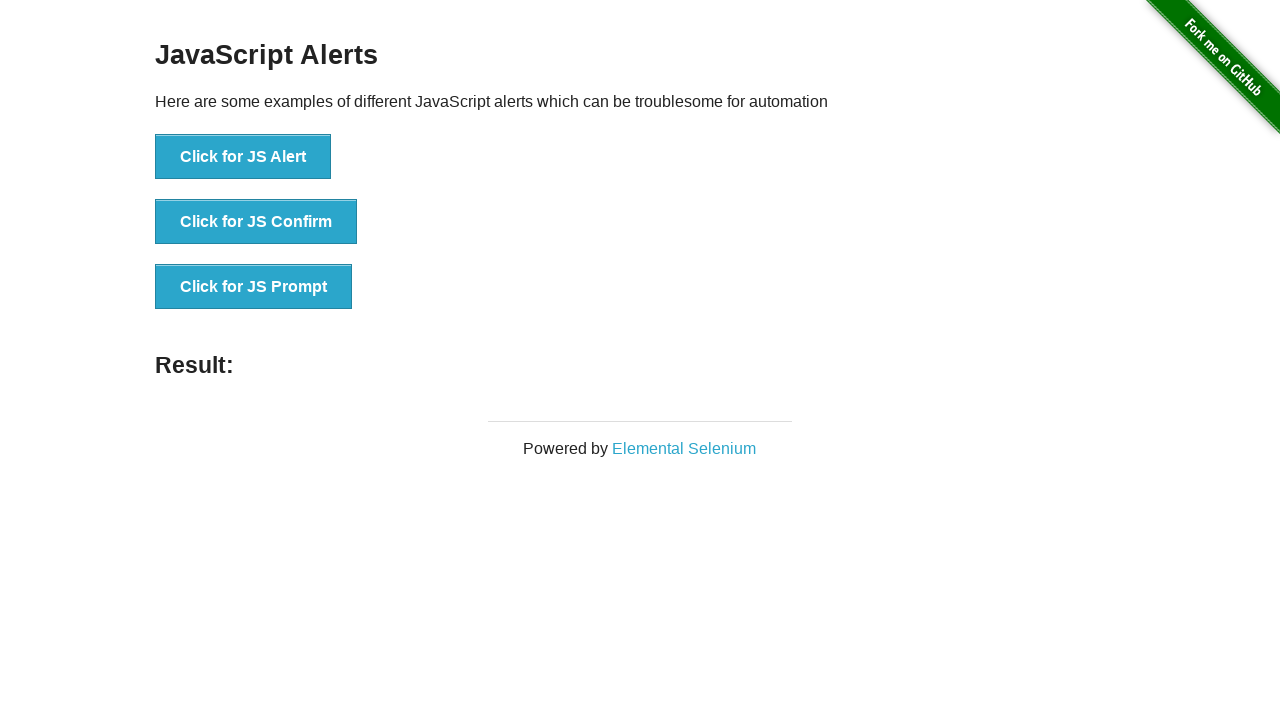

Set up dialog handler to automatically accept alerts
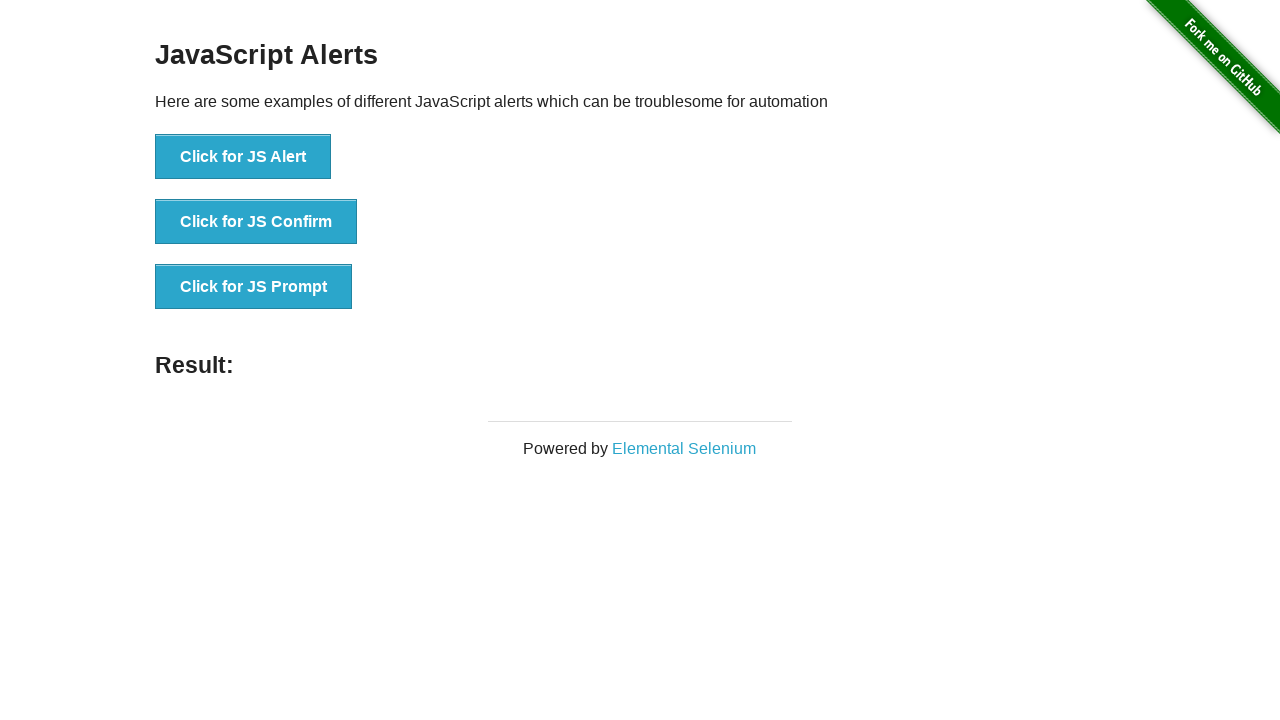

Clicked the button to trigger JavaScript alert at (243, 157) on xpath=//*[@id='content']/div/ul/li[1]/button
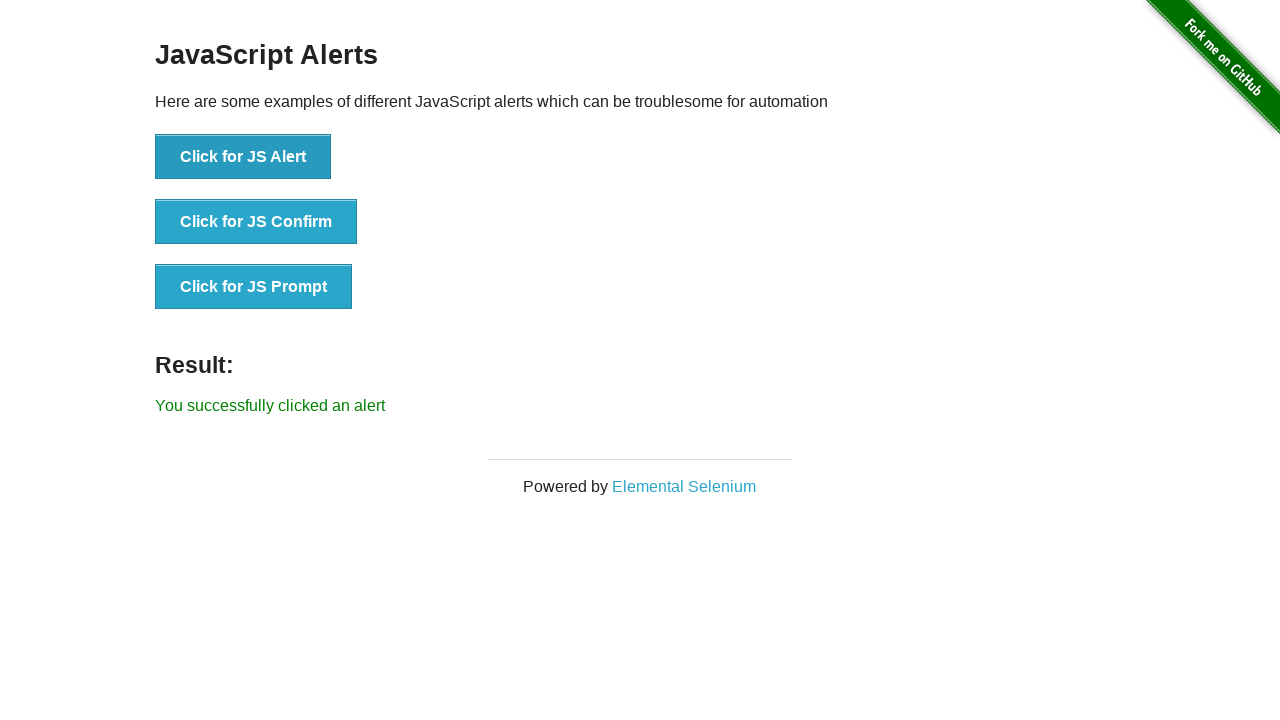

Alert was accepted and result message appeared
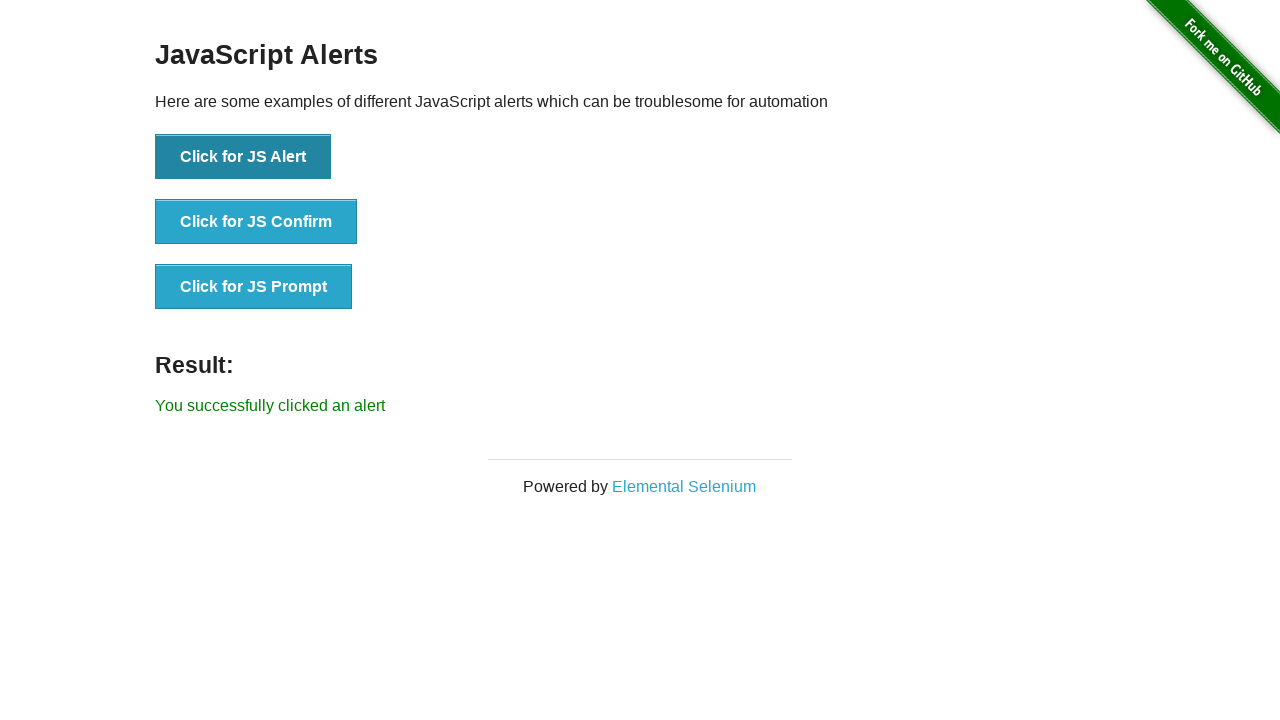

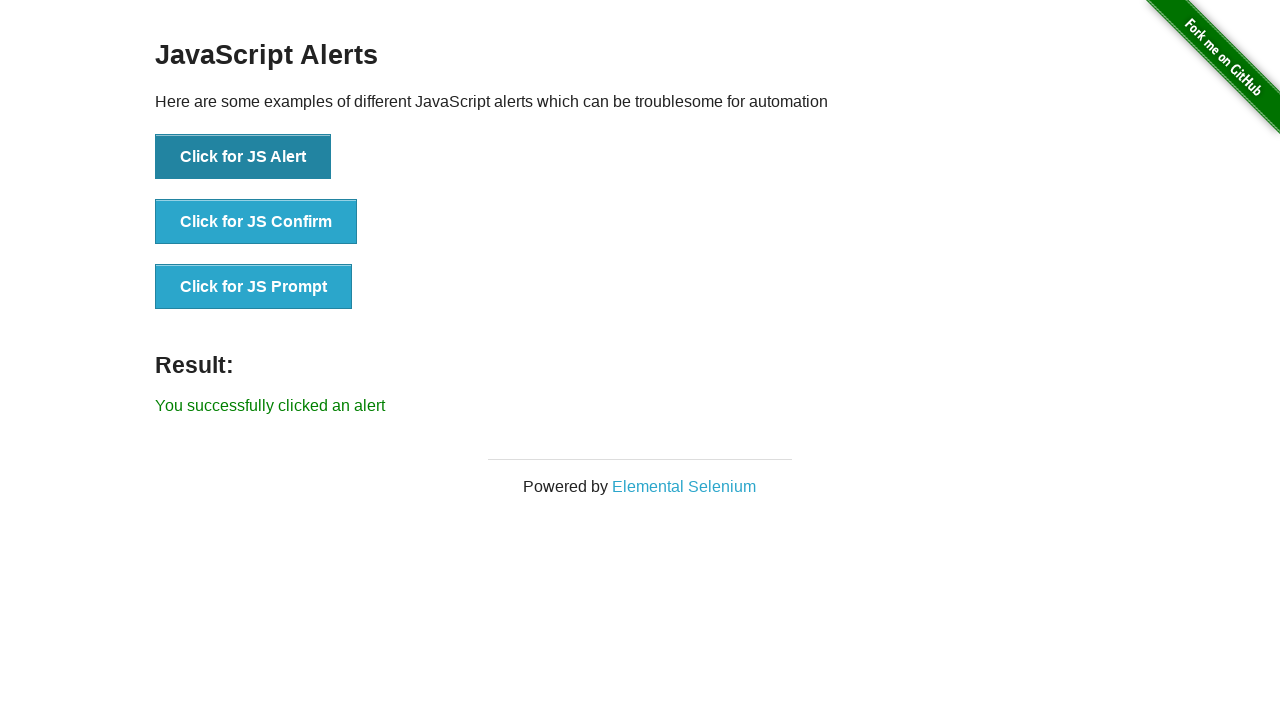